Tests browser back button navigation through different filter views (All, Active, Completed).

Starting URL: https://demo.playwright.dev/todomvc

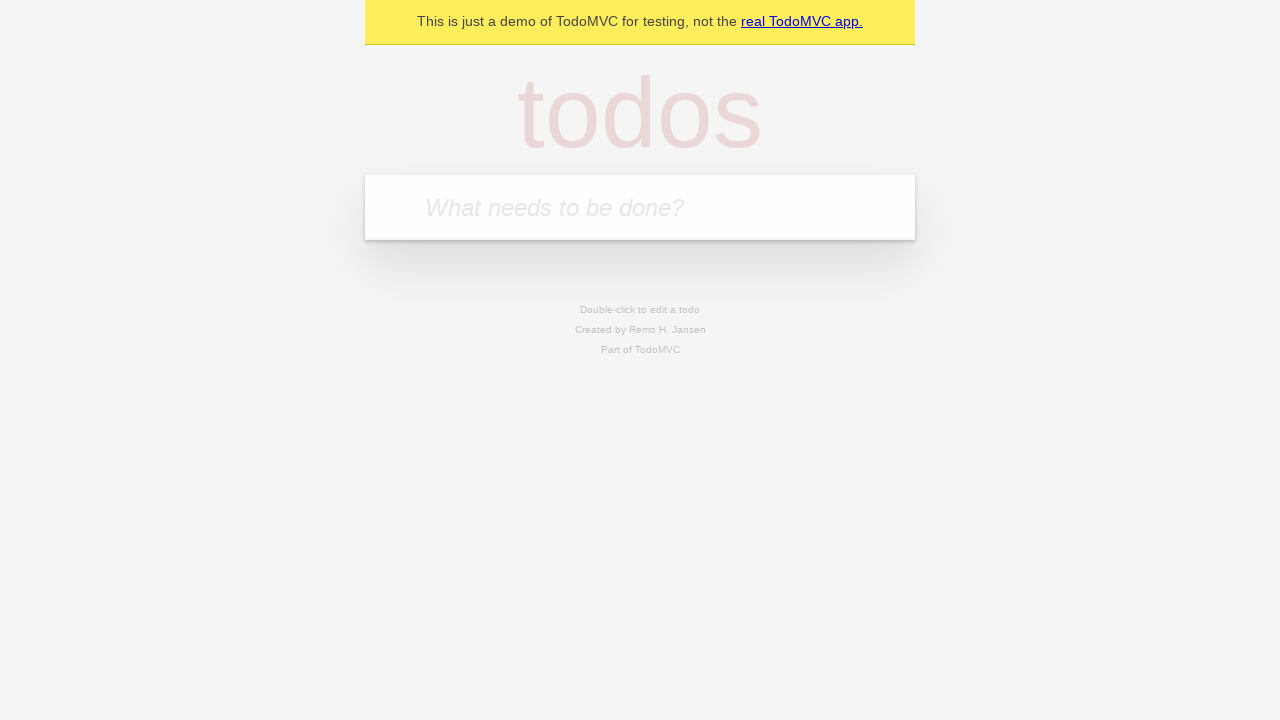

Filled first todo input with 'buy some cheese' on internal:attr=[placeholder="What needs to be done?"i]
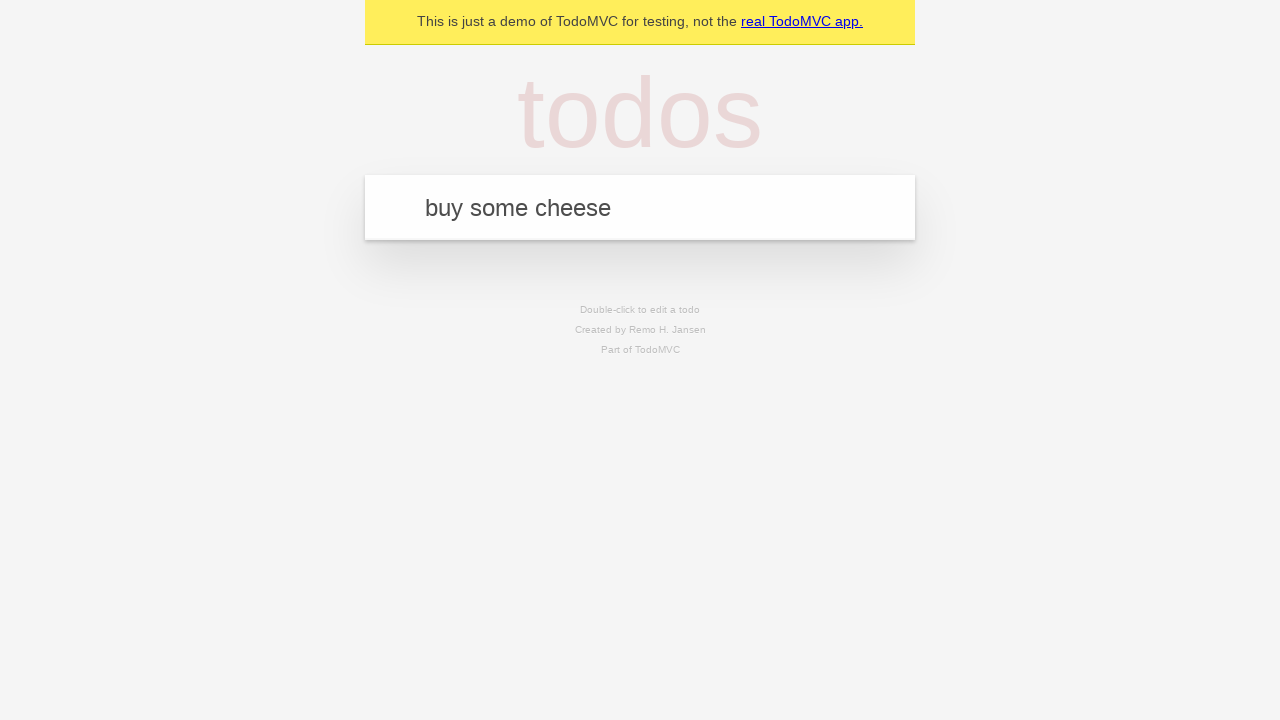

Pressed Enter to add first todo on internal:attr=[placeholder="What needs to be done?"i]
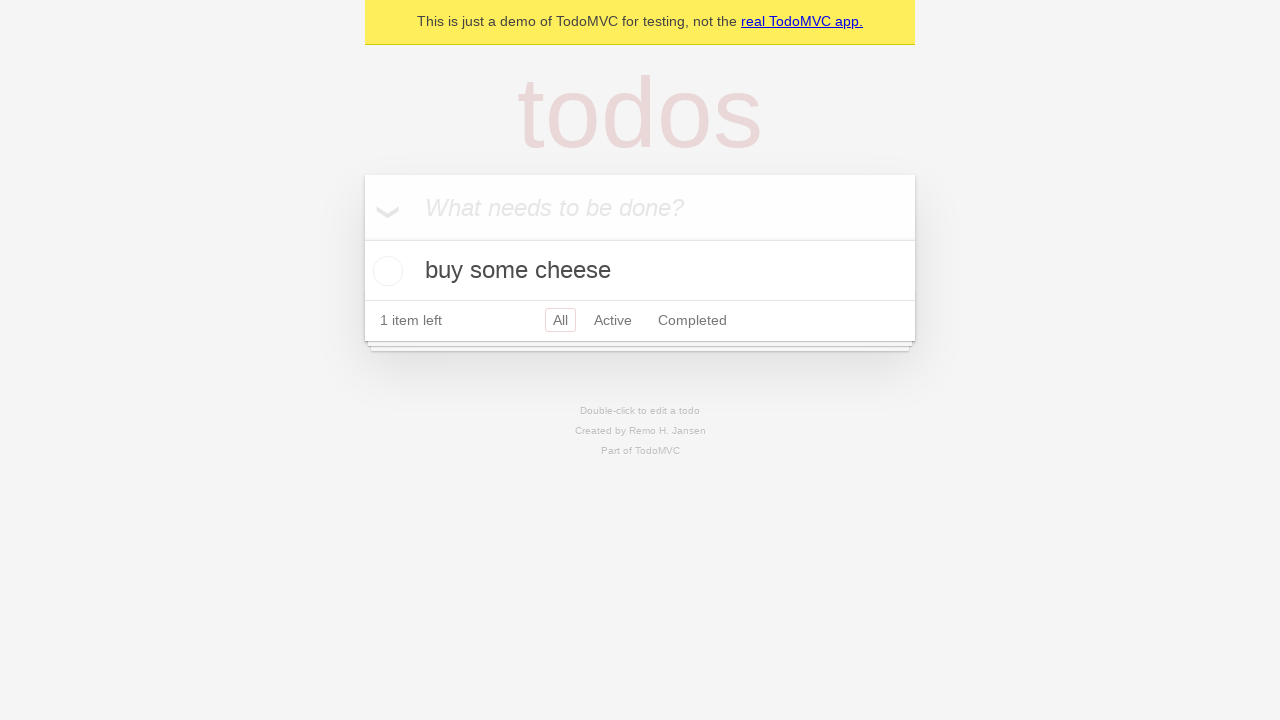

Filled second todo input with 'feed the cat' on internal:attr=[placeholder="What needs to be done?"i]
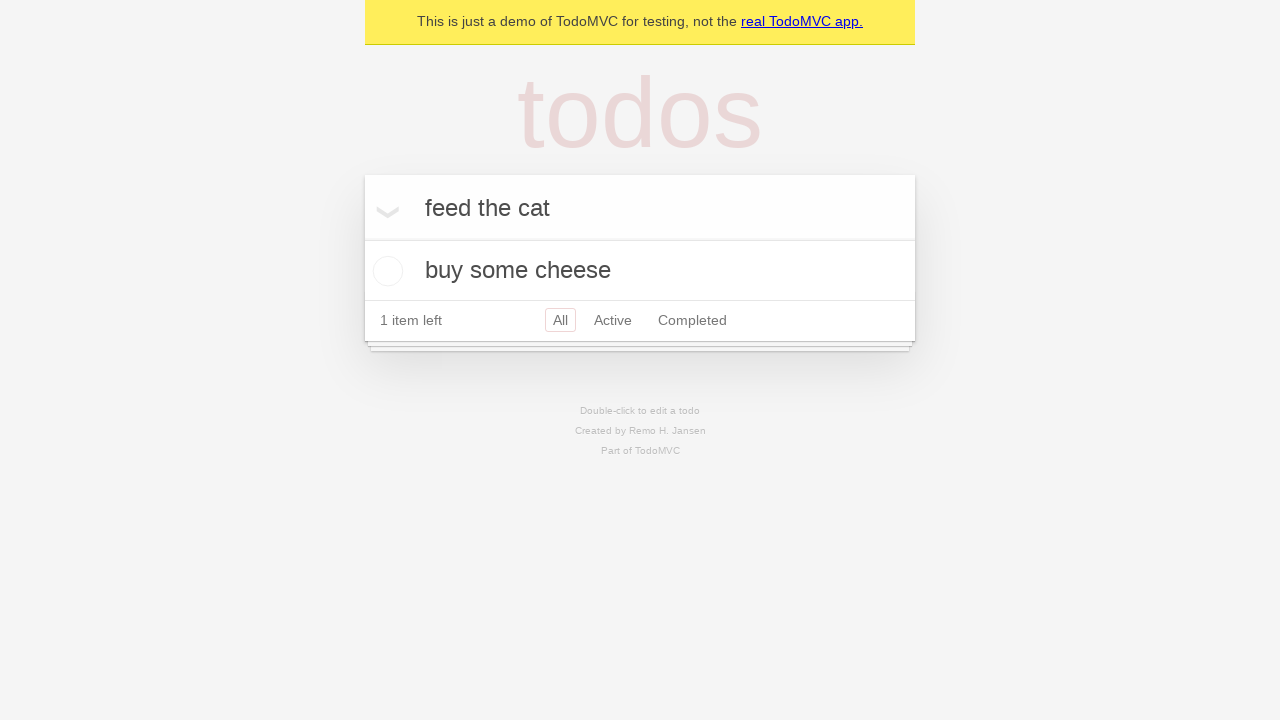

Pressed Enter to add second todo on internal:attr=[placeholder="What needs to be done?"i]
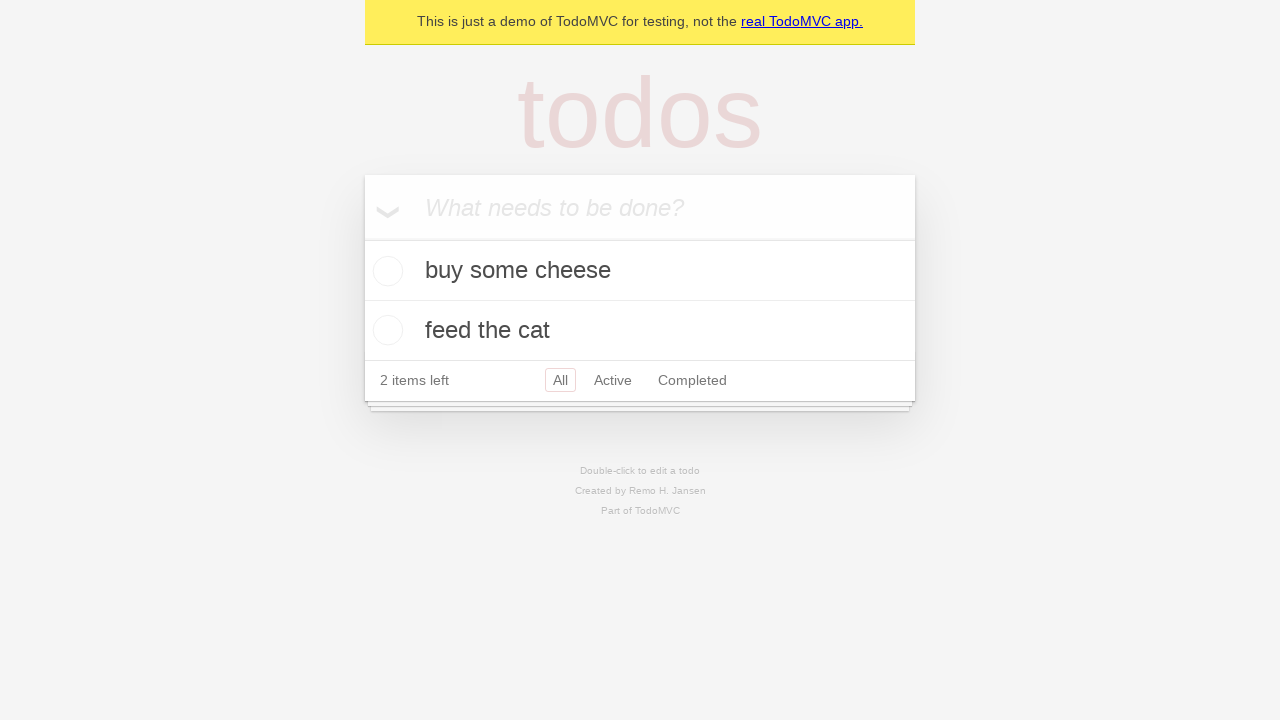

Filled third todo input with 'book a doctors appointment' on internal:attr=[placeholder="What needs to be done?"i]
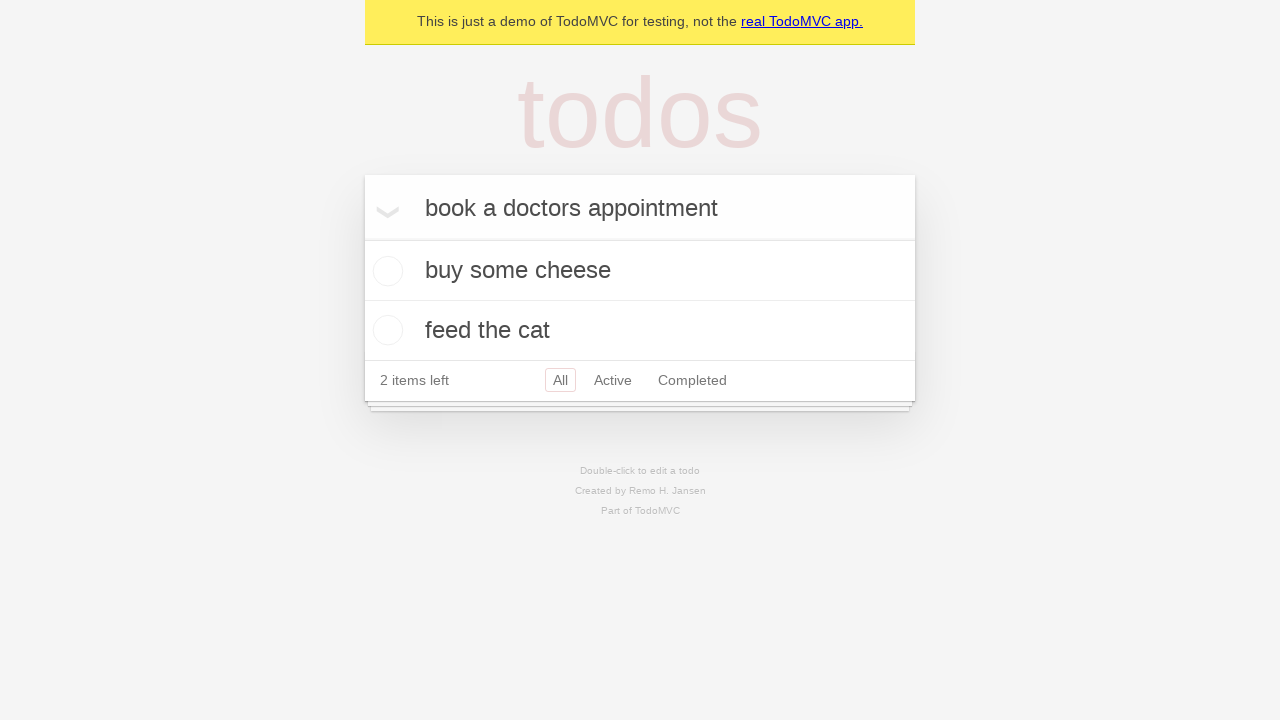

Pressed Enter to add third todo on internal:attr=[placeholder="What needs to be done?"i]
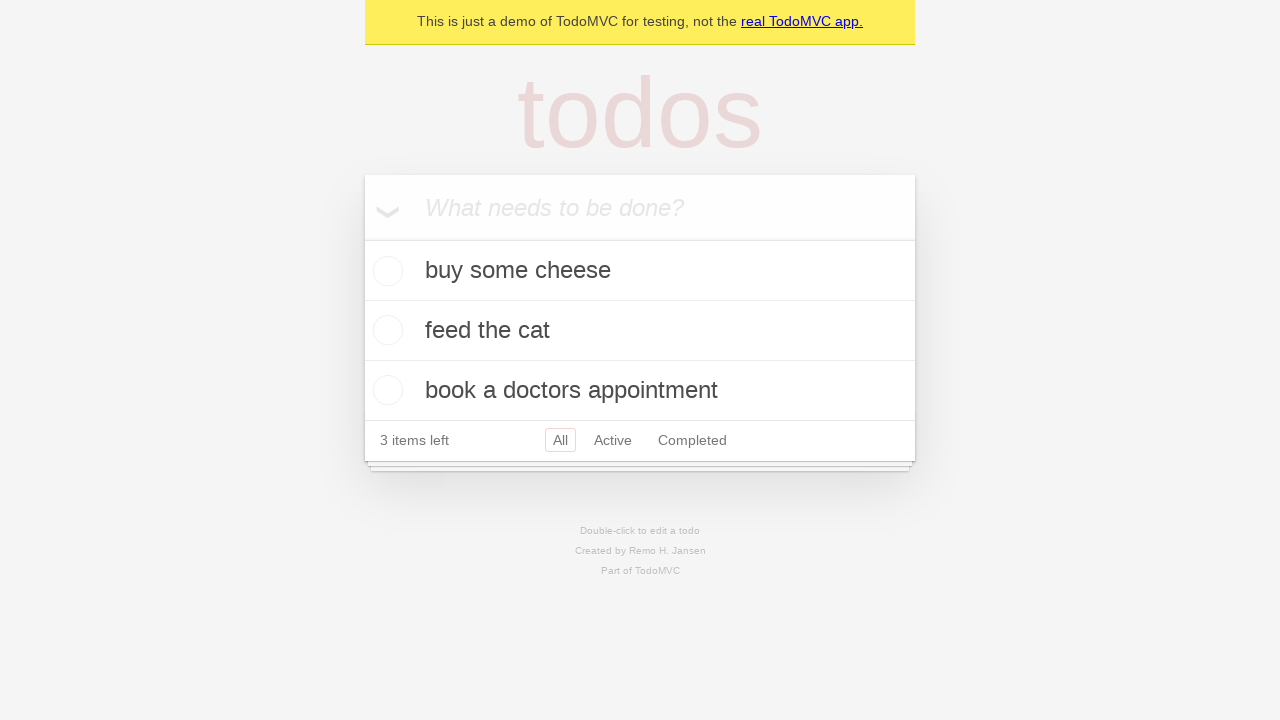

Checked the second todo item at (385, 330) on internal:testid=[data-testid="todo-item"s] >> nth=1 >> internal:role=checkbox
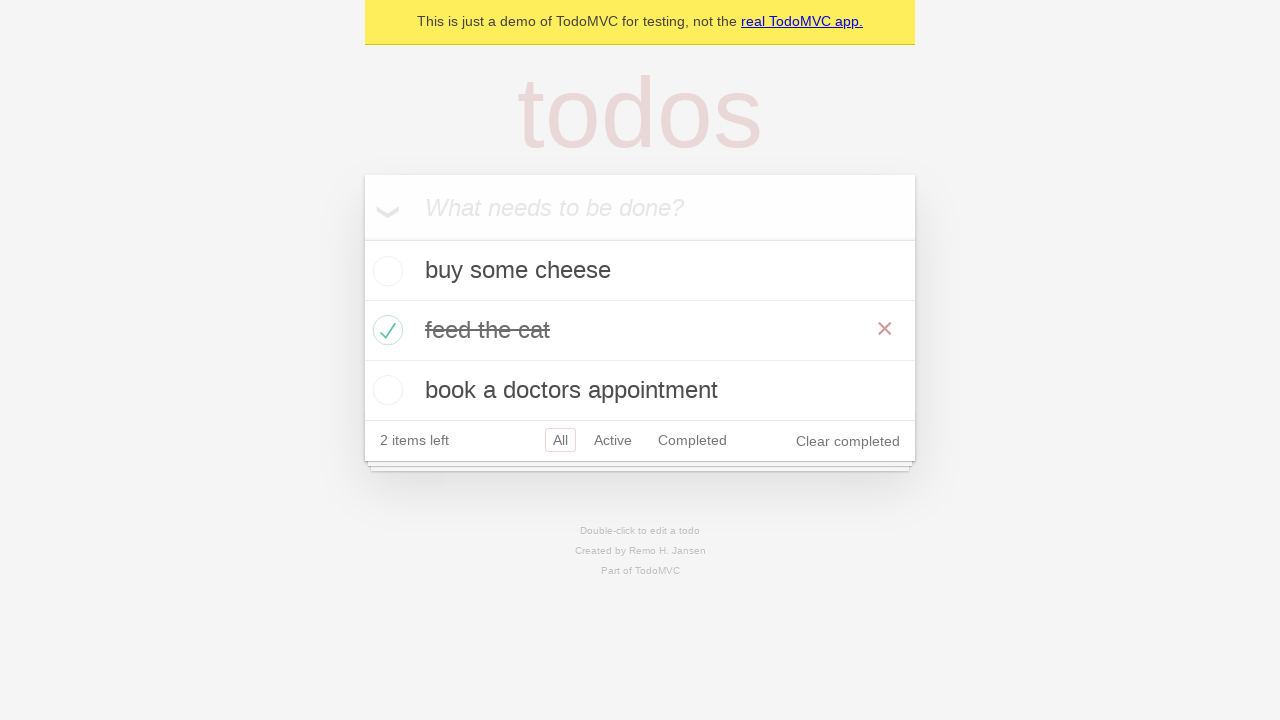

Clicked 'All' filter link at (560, 440) on internal:role=link[name="All"i]
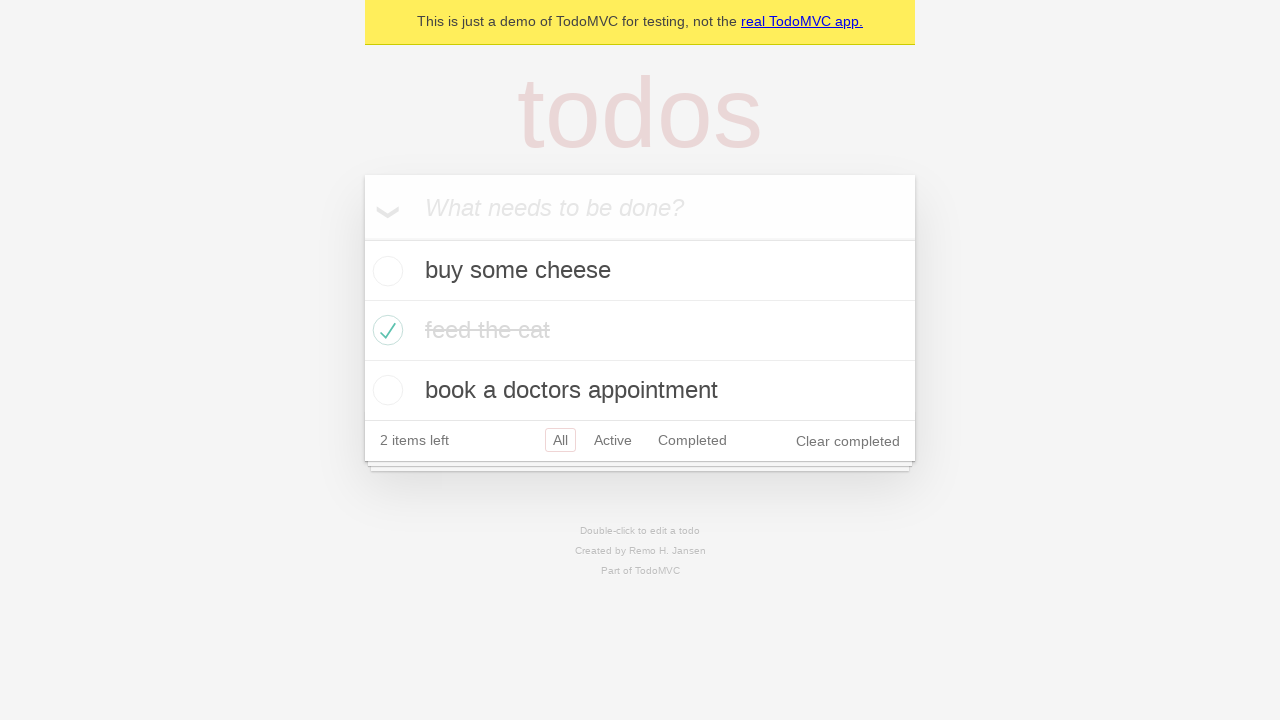

Clicked 'Active' filter link at (613, 440) on internal:role=link[name="Active"i]
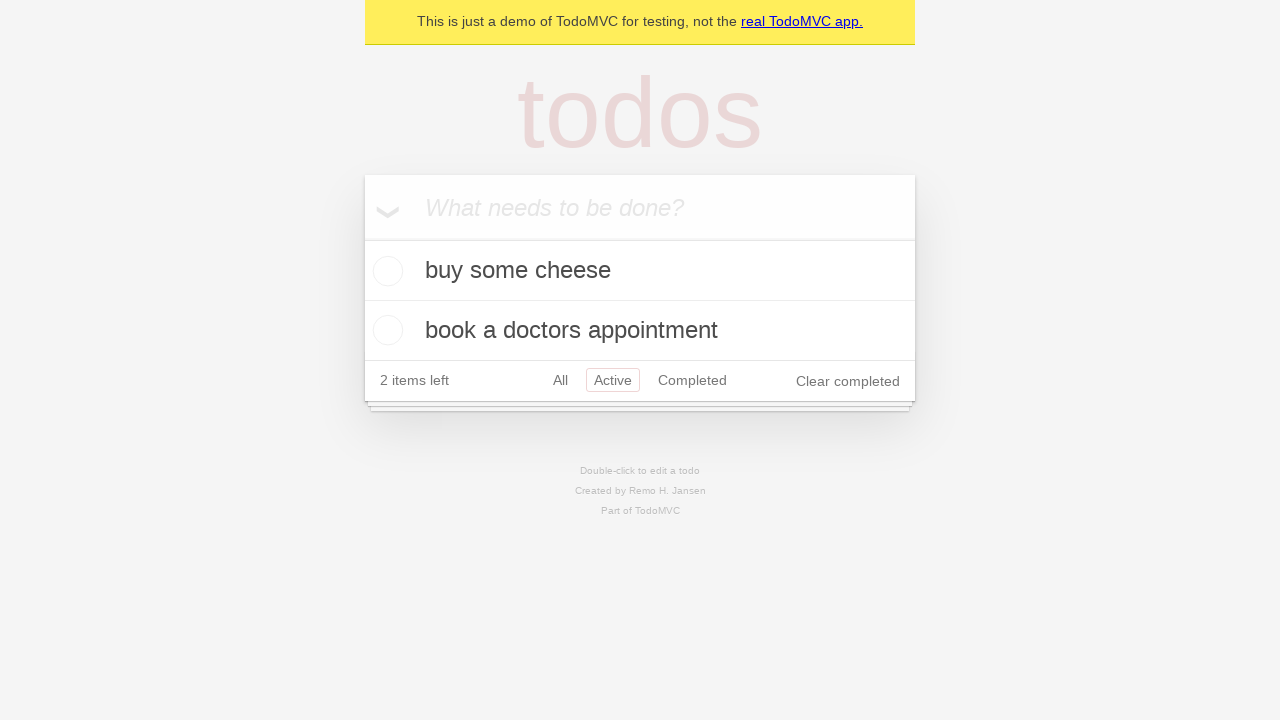

Clicked 'Completed' filter link at (692, 380) on internal:role=link[name="Completed"i]
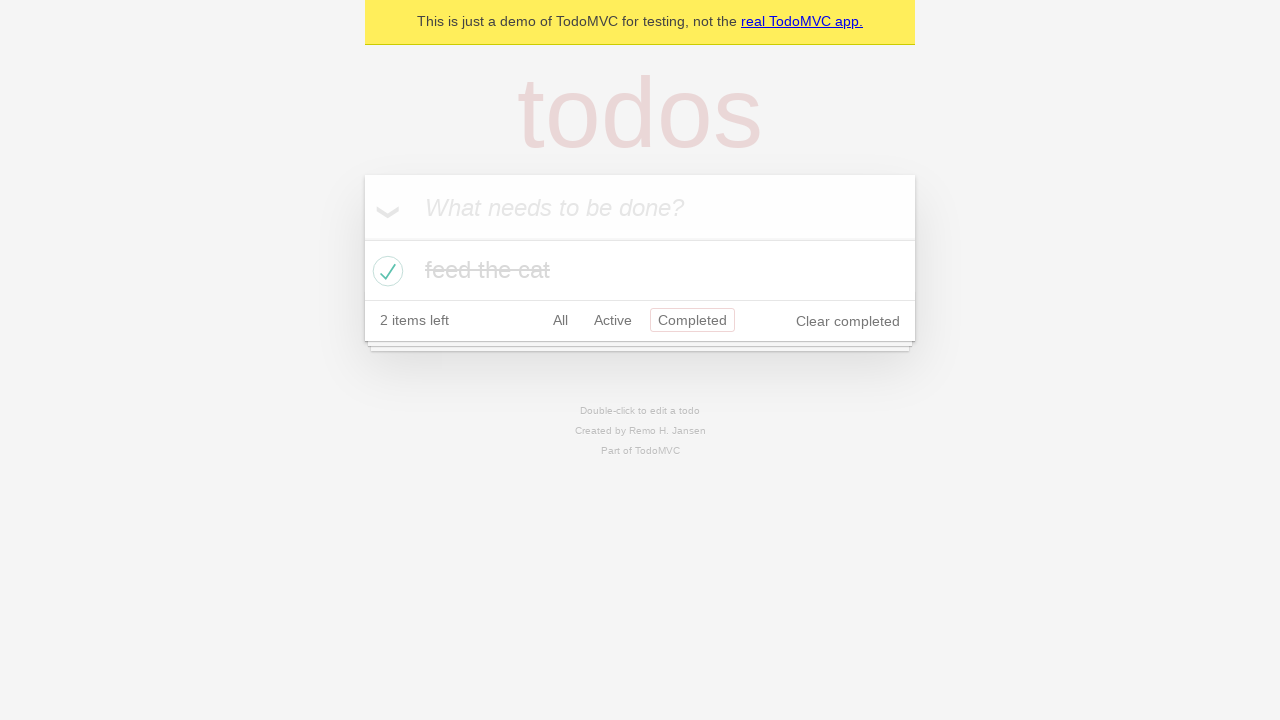

Navigated back from Completed filter to Active filter
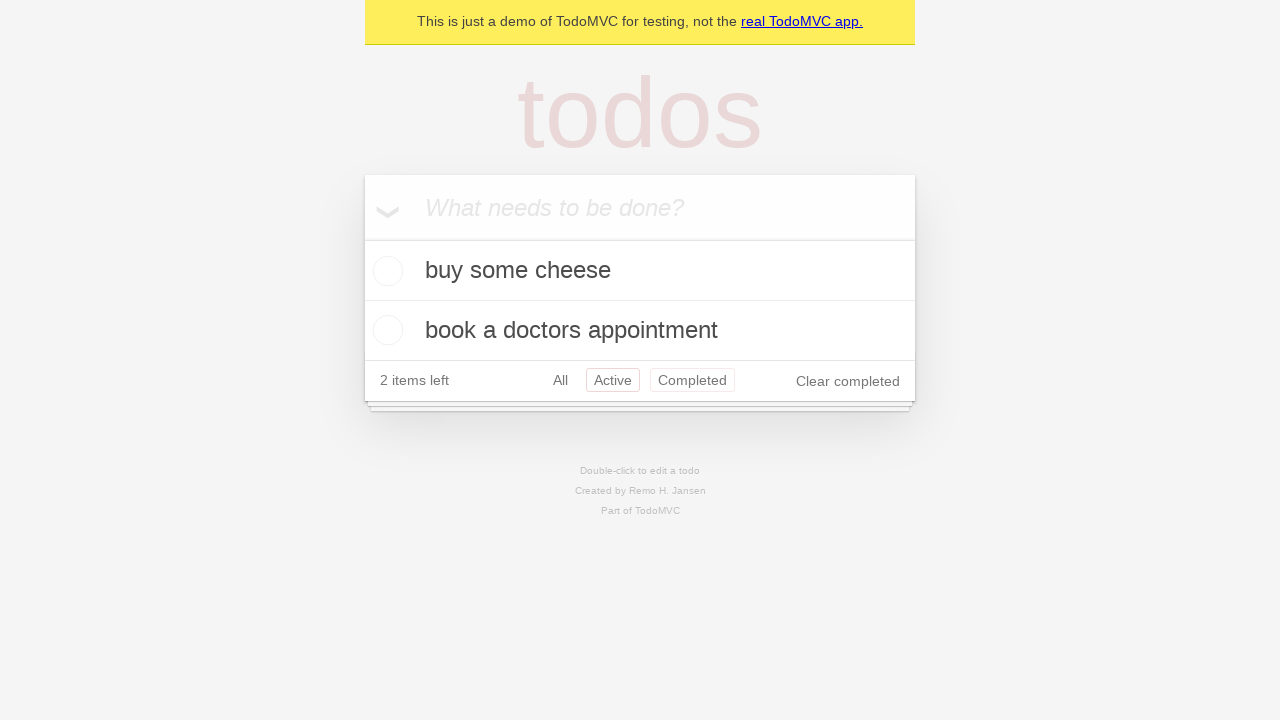

Navigated back from Active filter to All filter
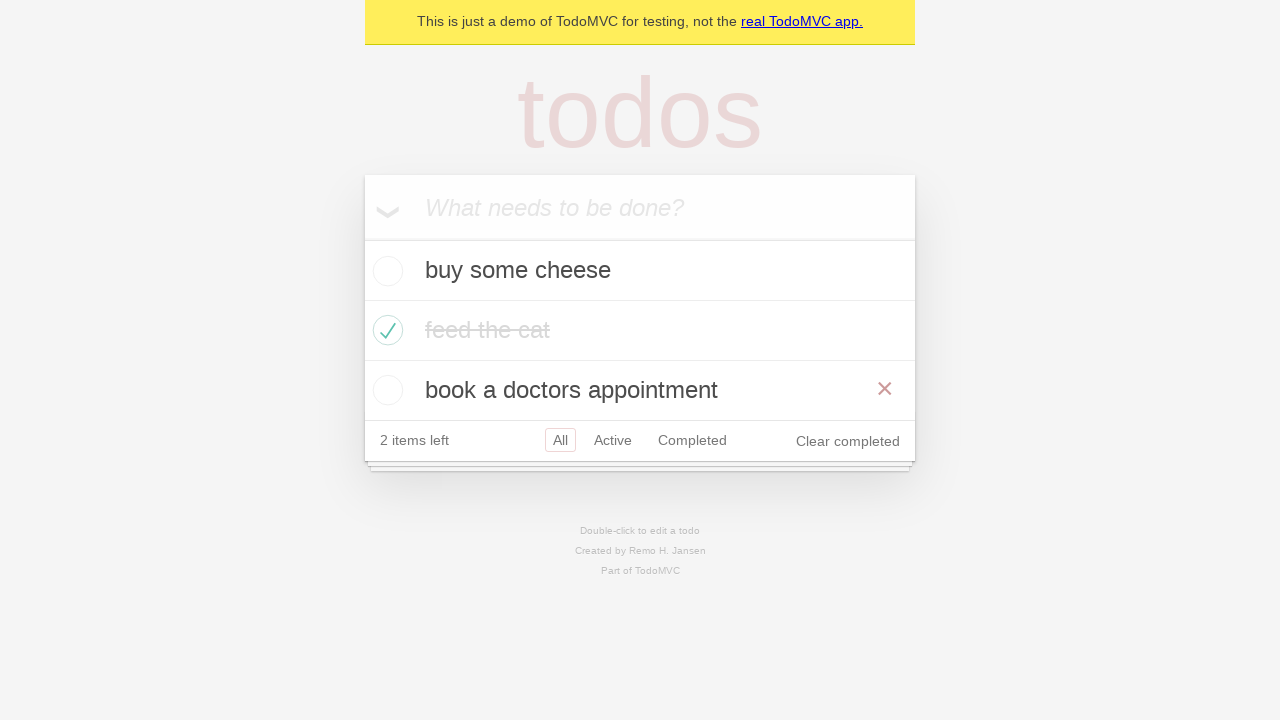

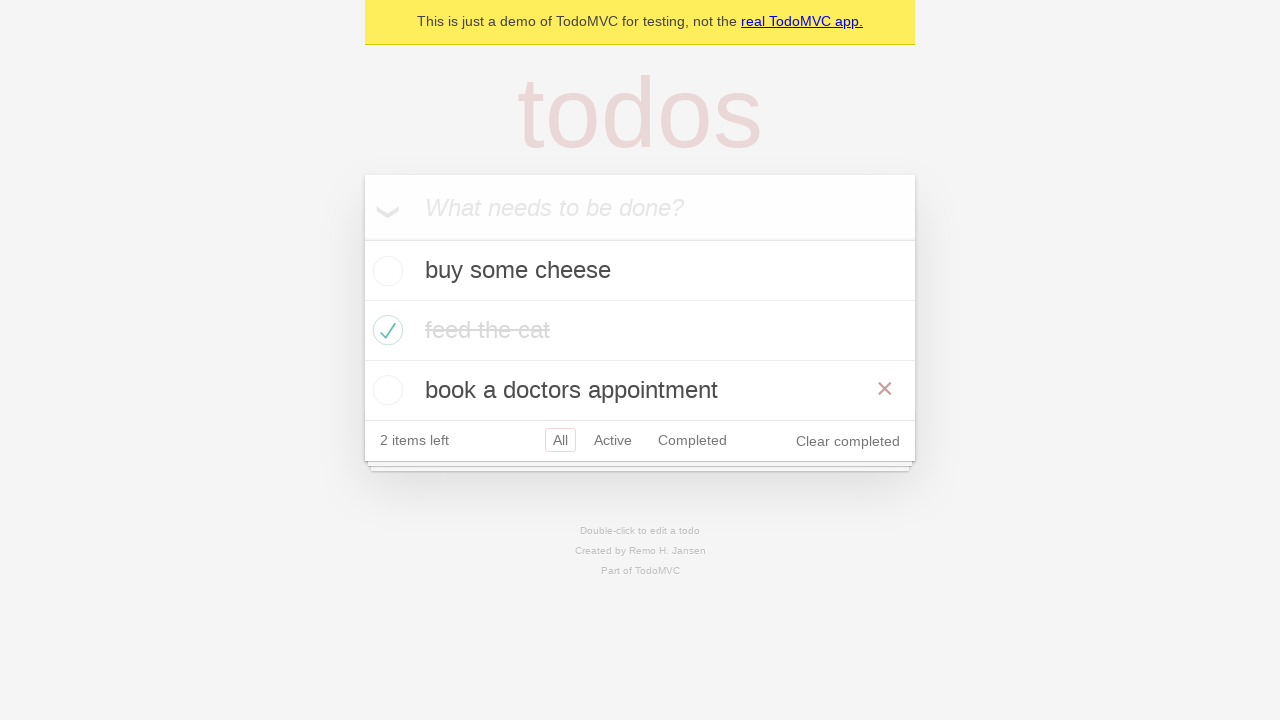